Tests page scrolling functionality by scrolling to the bottom of the page and then scrolling to a specific element

Starting URL: https://the-internet.herokuapp.com/

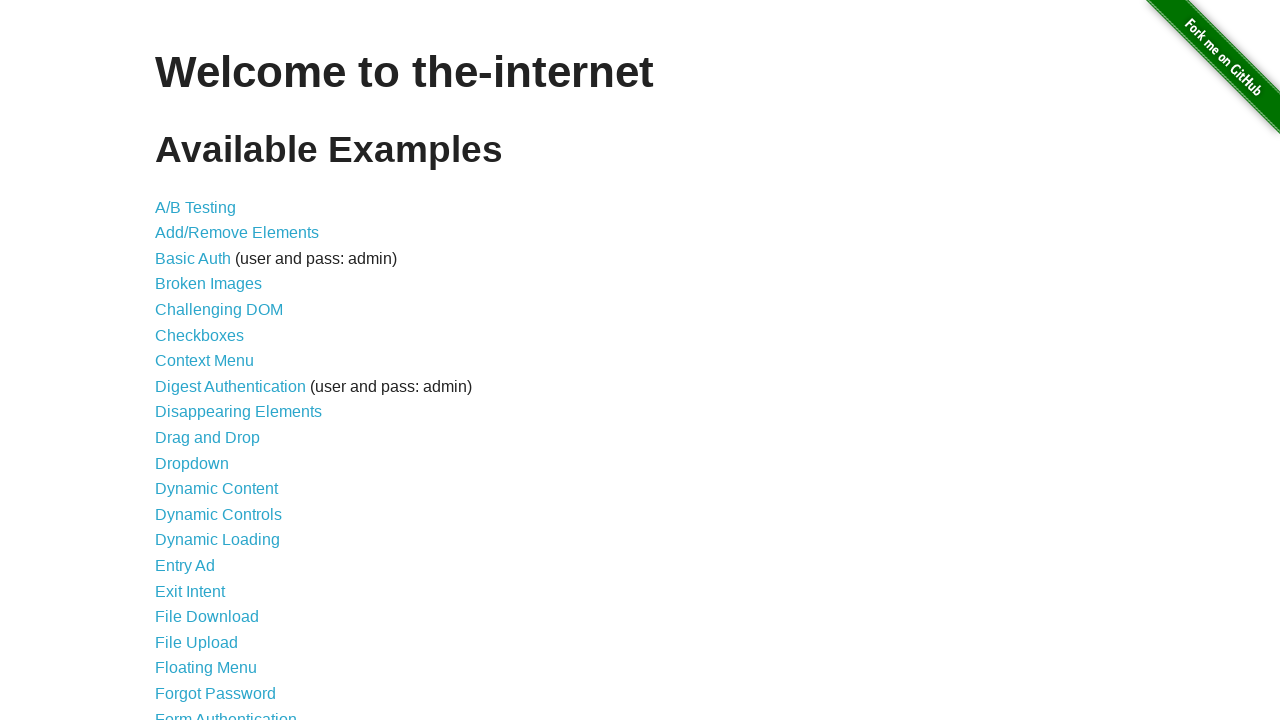

Scrolled to the bottom of the page
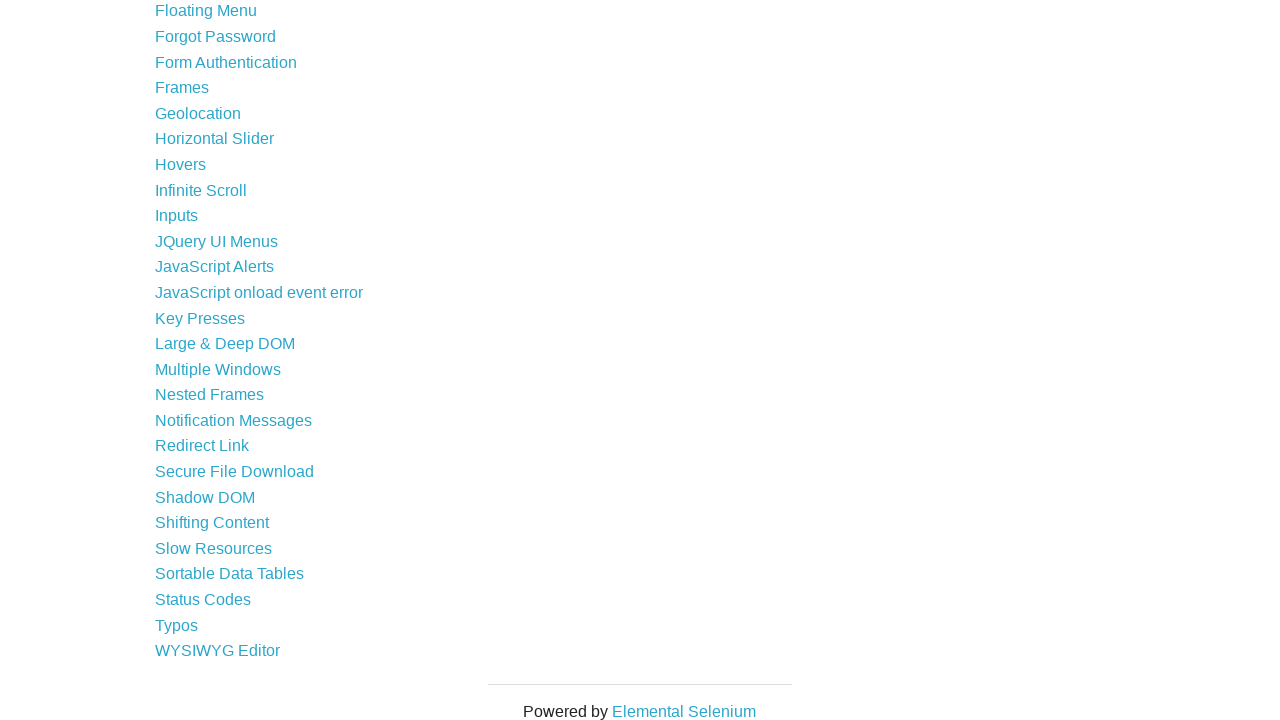

Located the 'Challenging DOM' link element
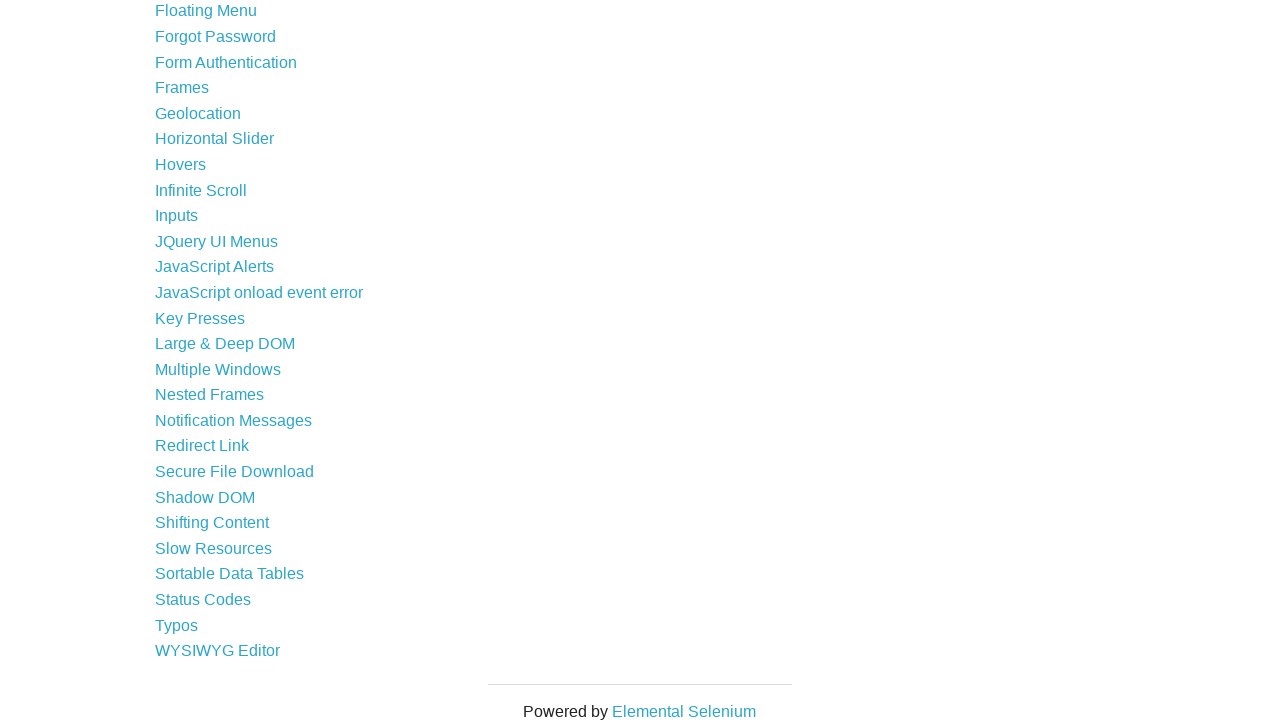

Scrolled to the 'Challenging DOM' link element
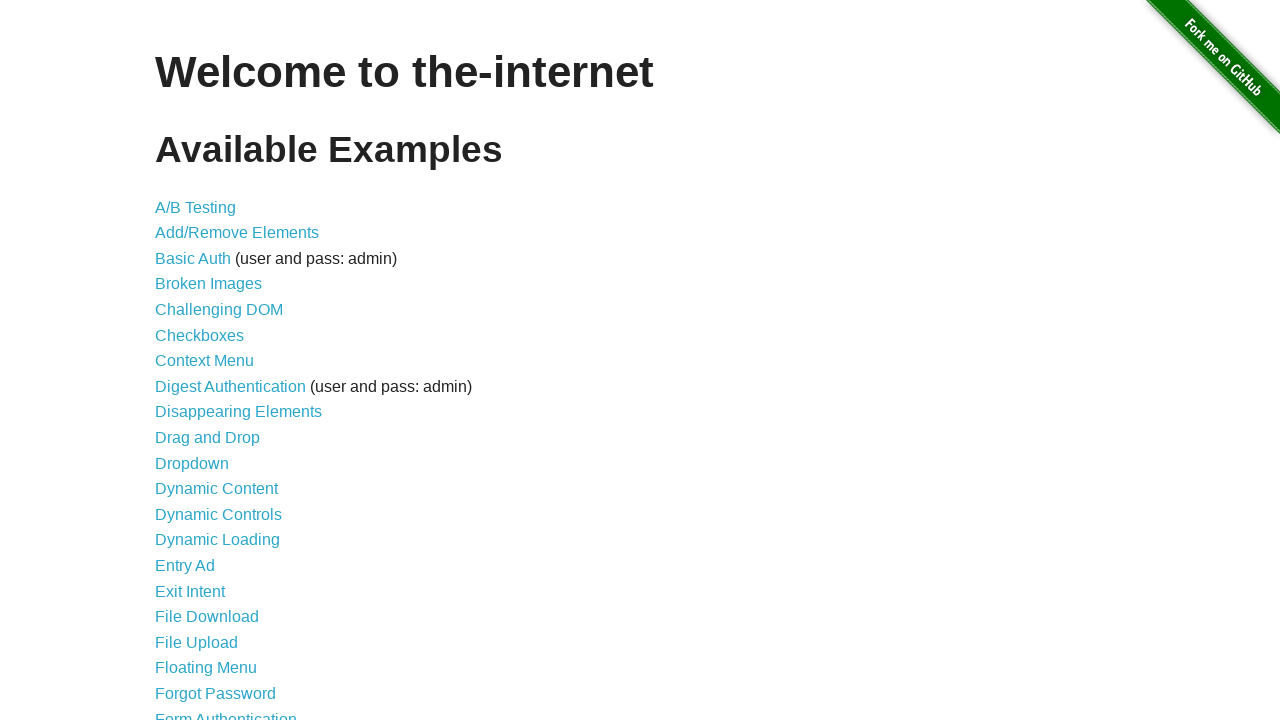

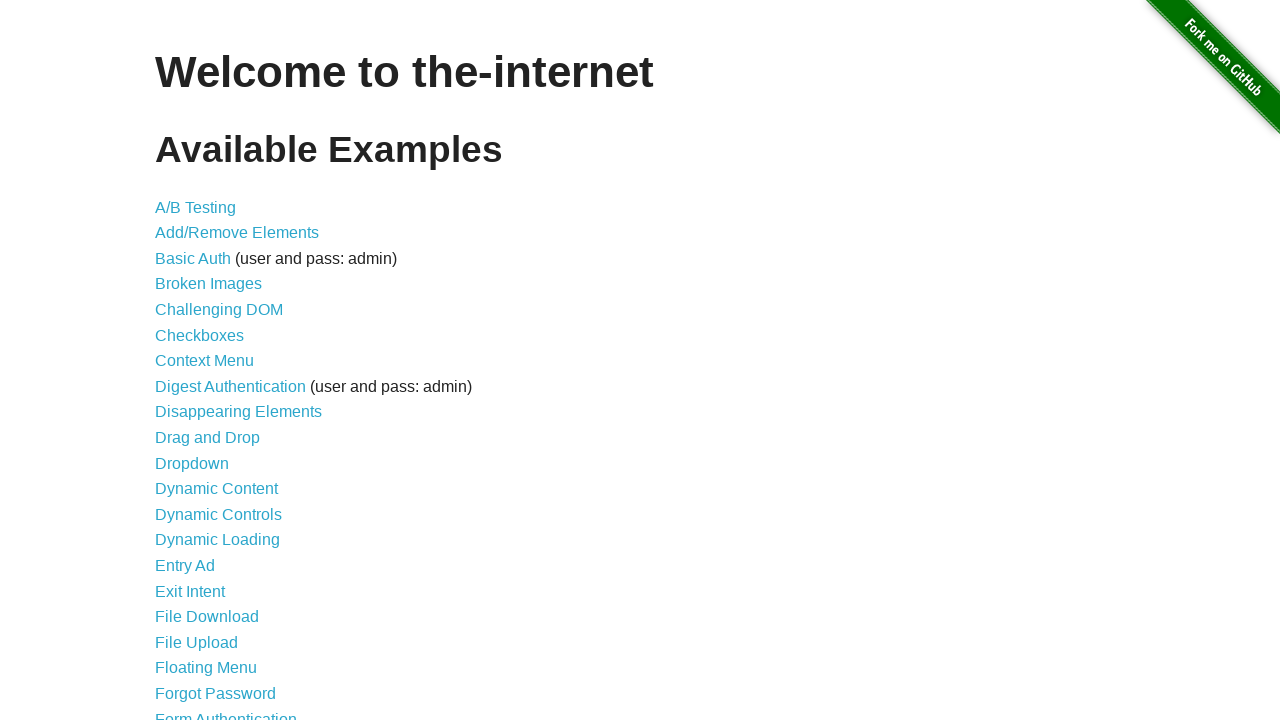